Tests mouse hover functionality by hovering over an avatar and verifying that additional user information (caption) is displayed

Starting URL: http://the-internet.herokuapp.com/hovers

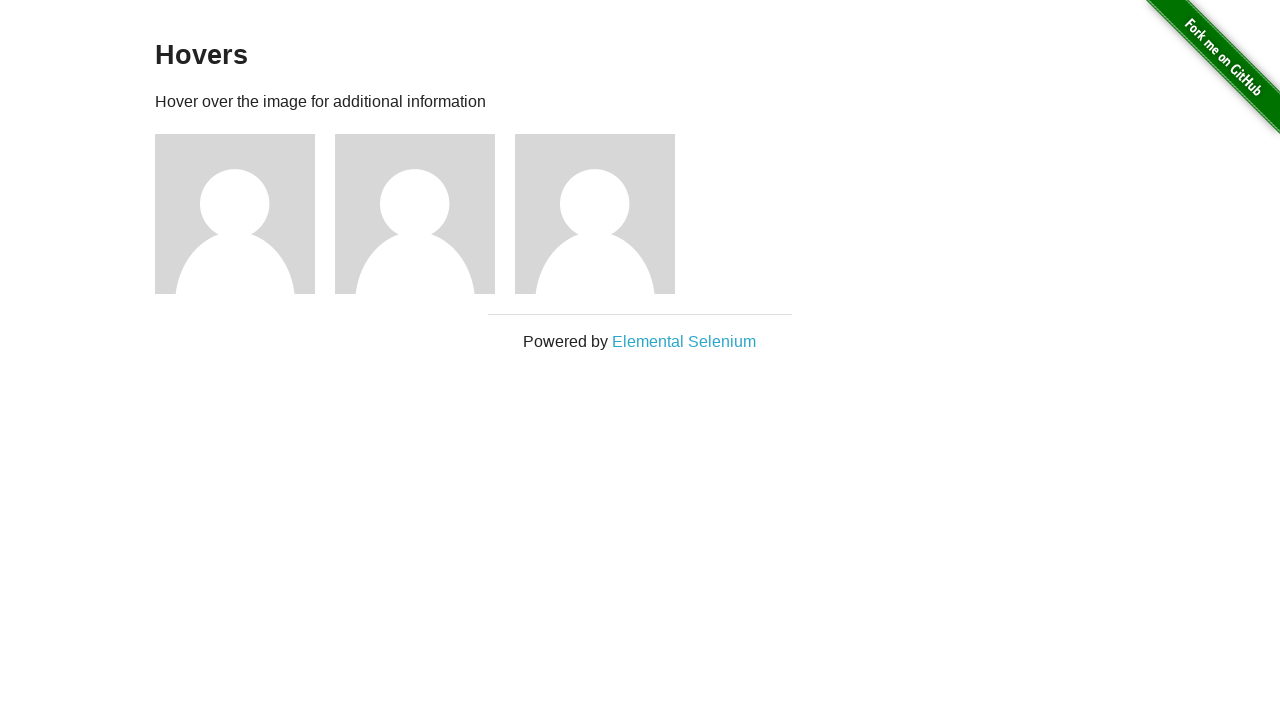

Located the first avatar element
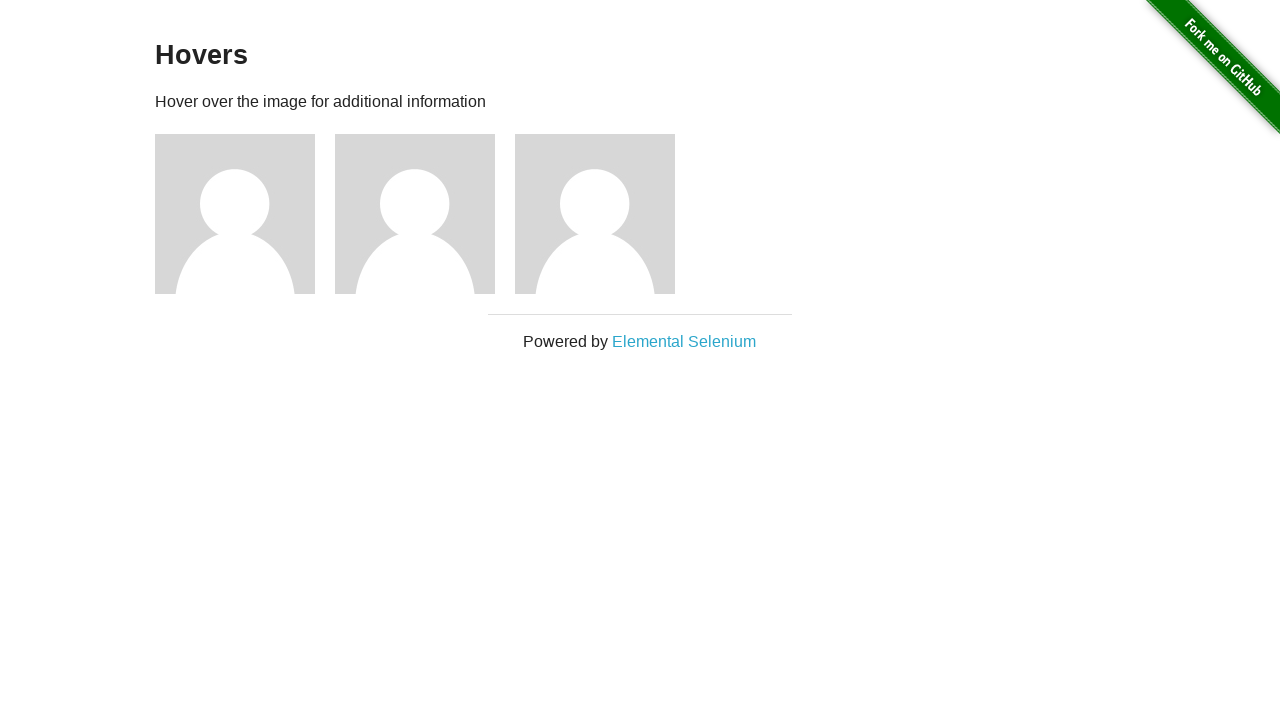

Hovered over the first avatar at (245, 214) on .figure >> nth=0
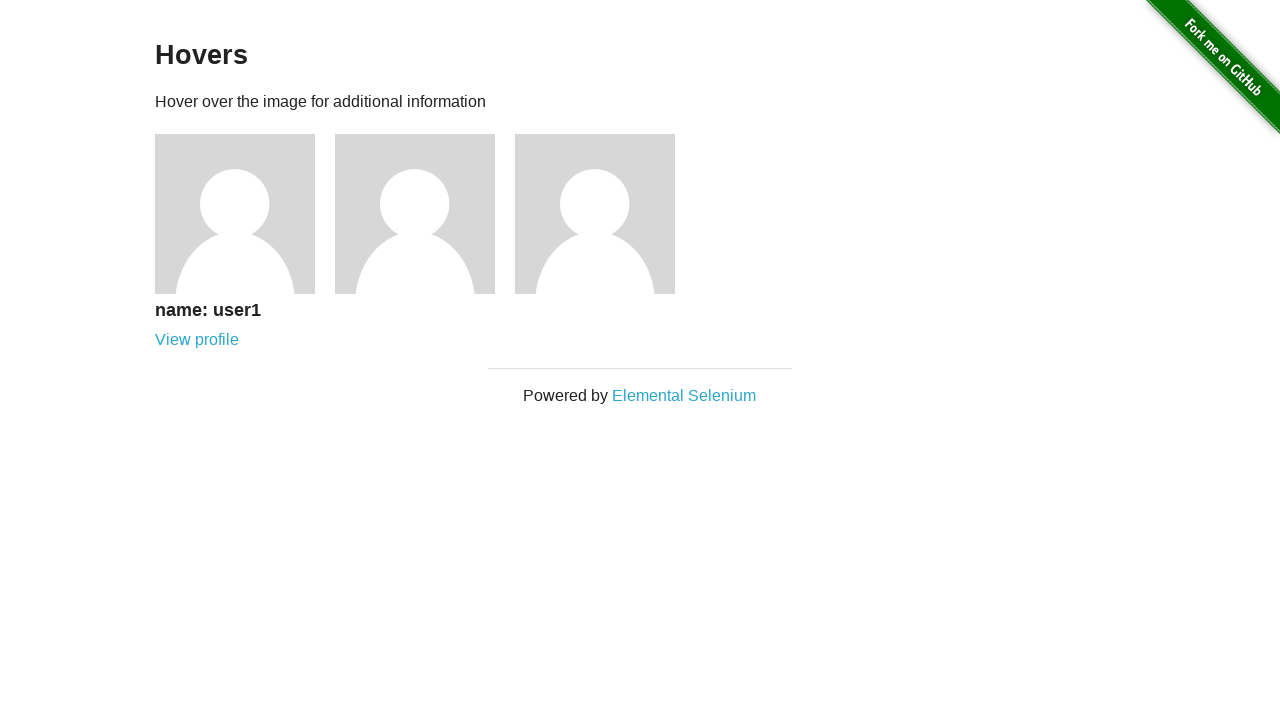

Located the first caption element
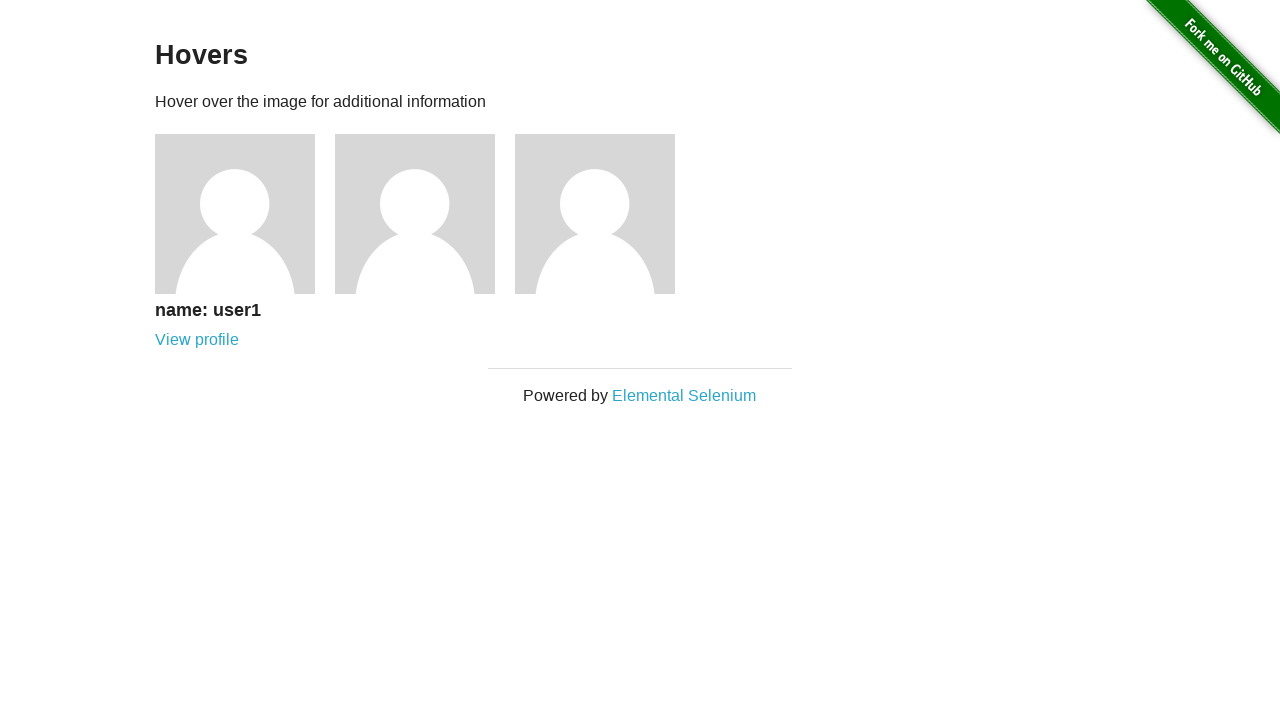

Verified that the caption is visible after hovering
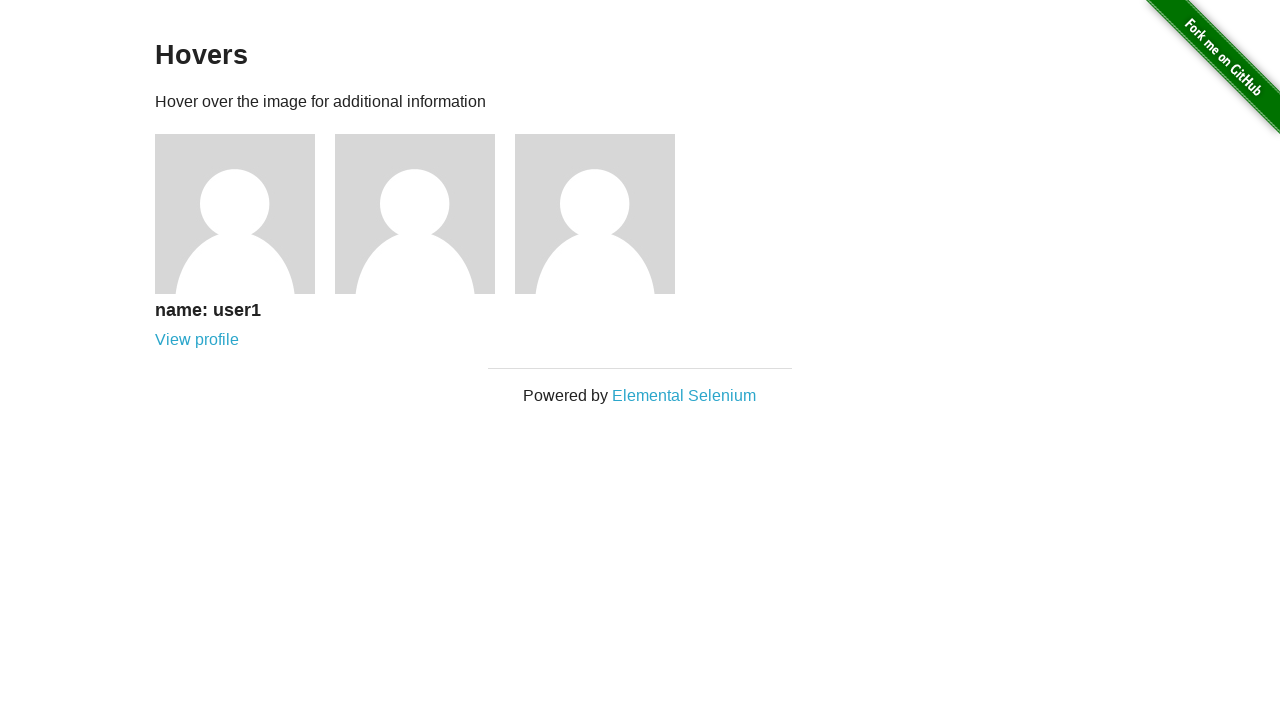

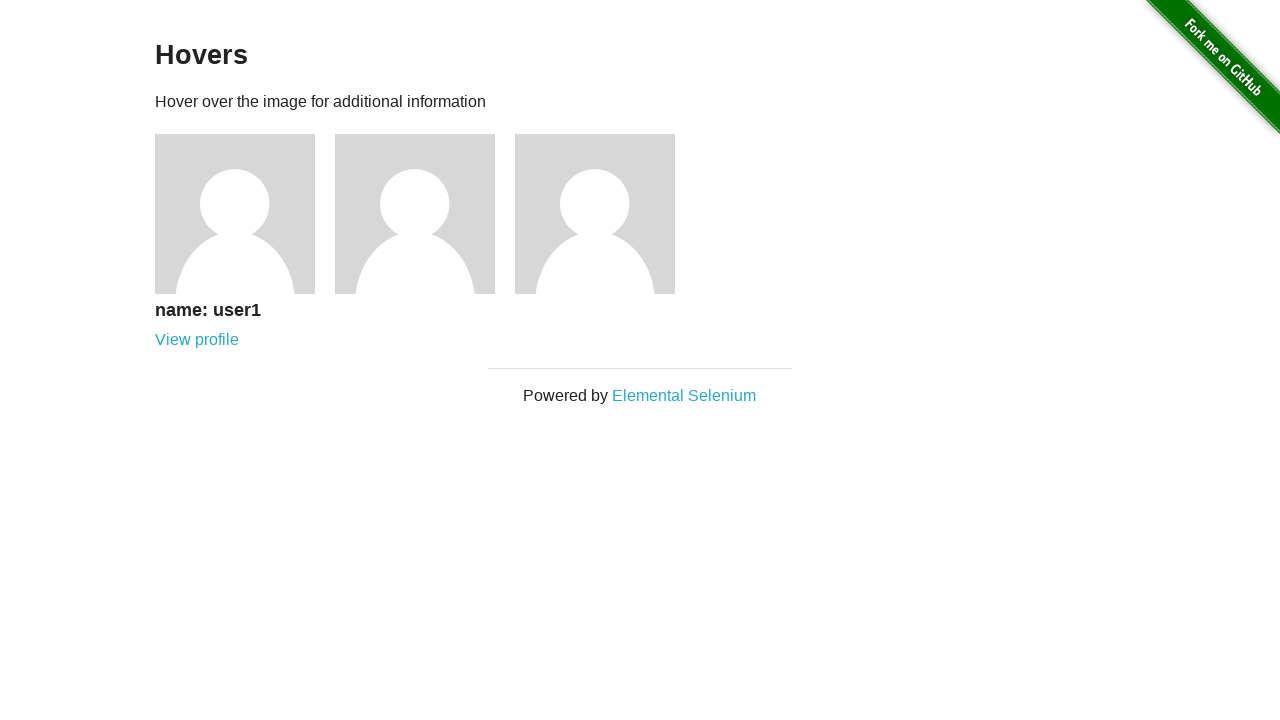